Tests the Python.org search functionality by searching for "pycon" and verifying results are found

Starting URL: http://www.python.org

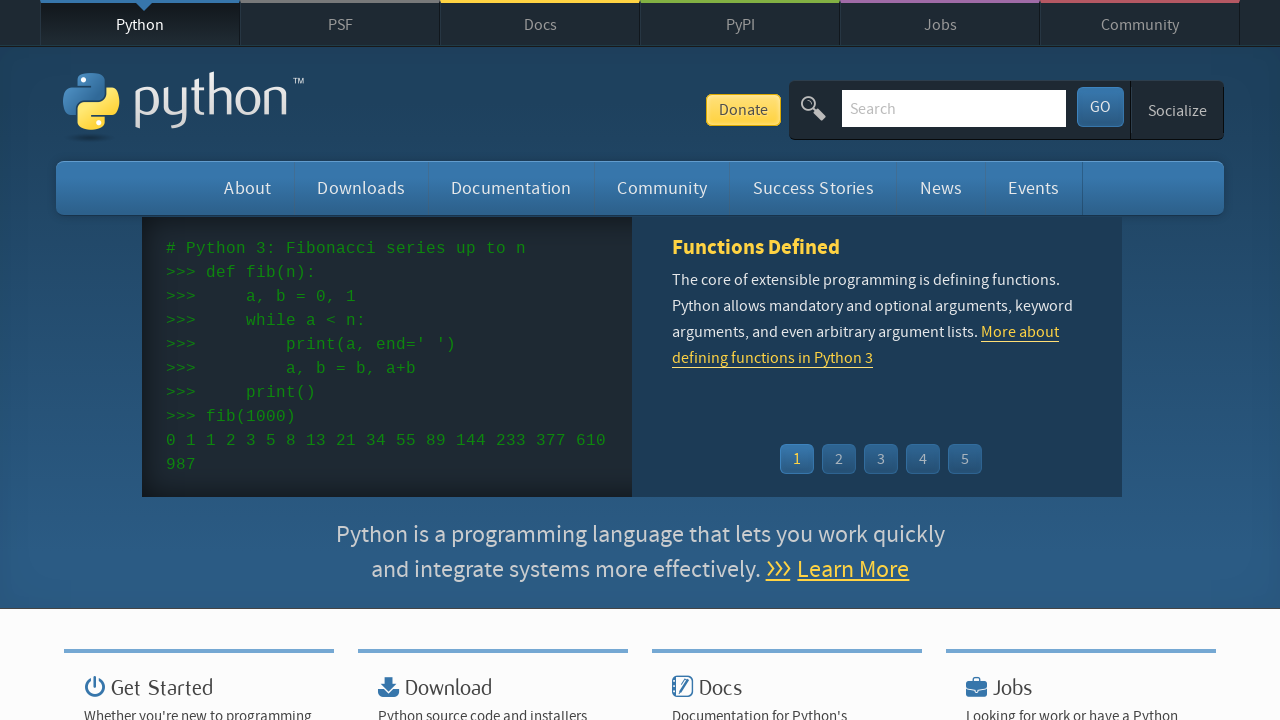

Located search input field
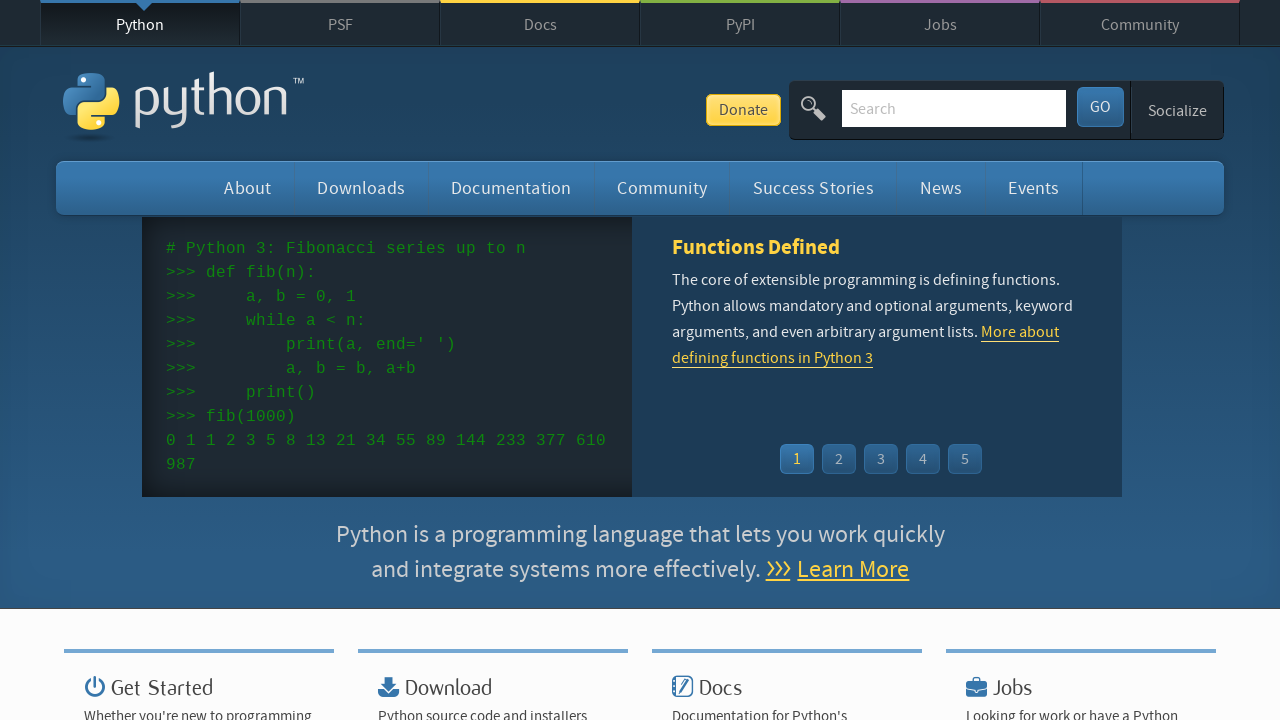

Cleared search input field on input[name='q']
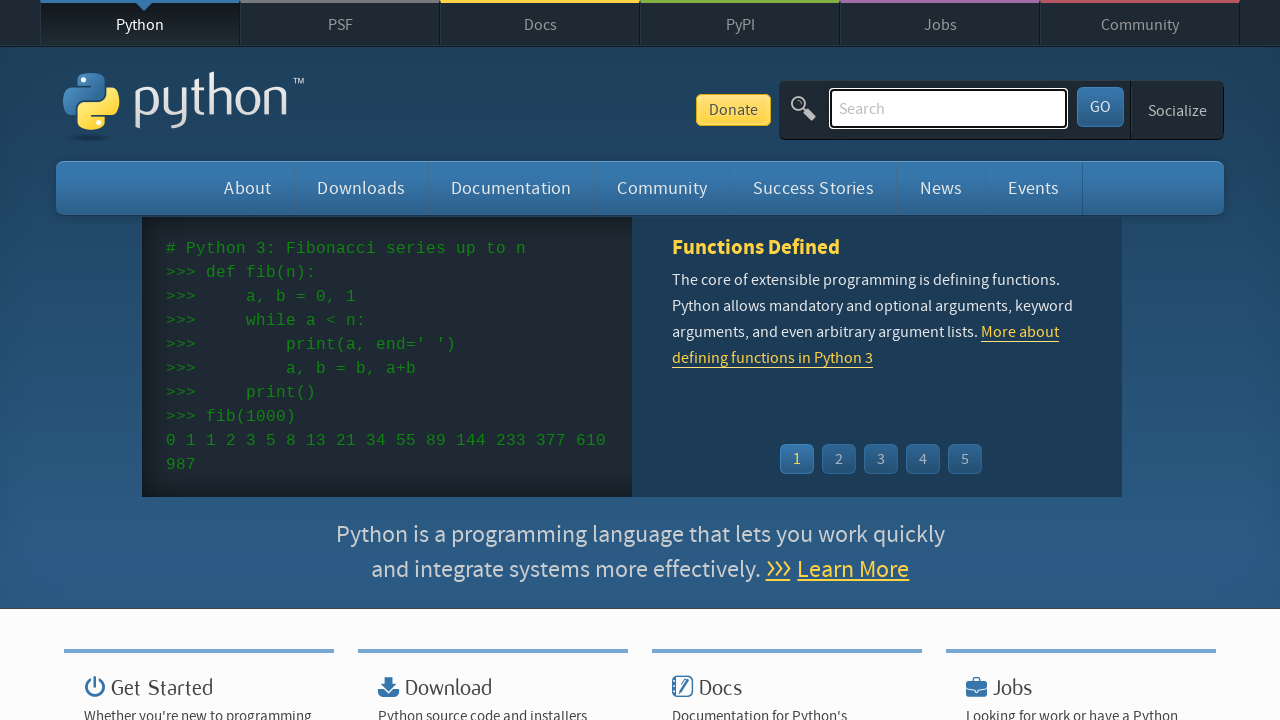

Filled search field with 'pycon' on input[name='q']
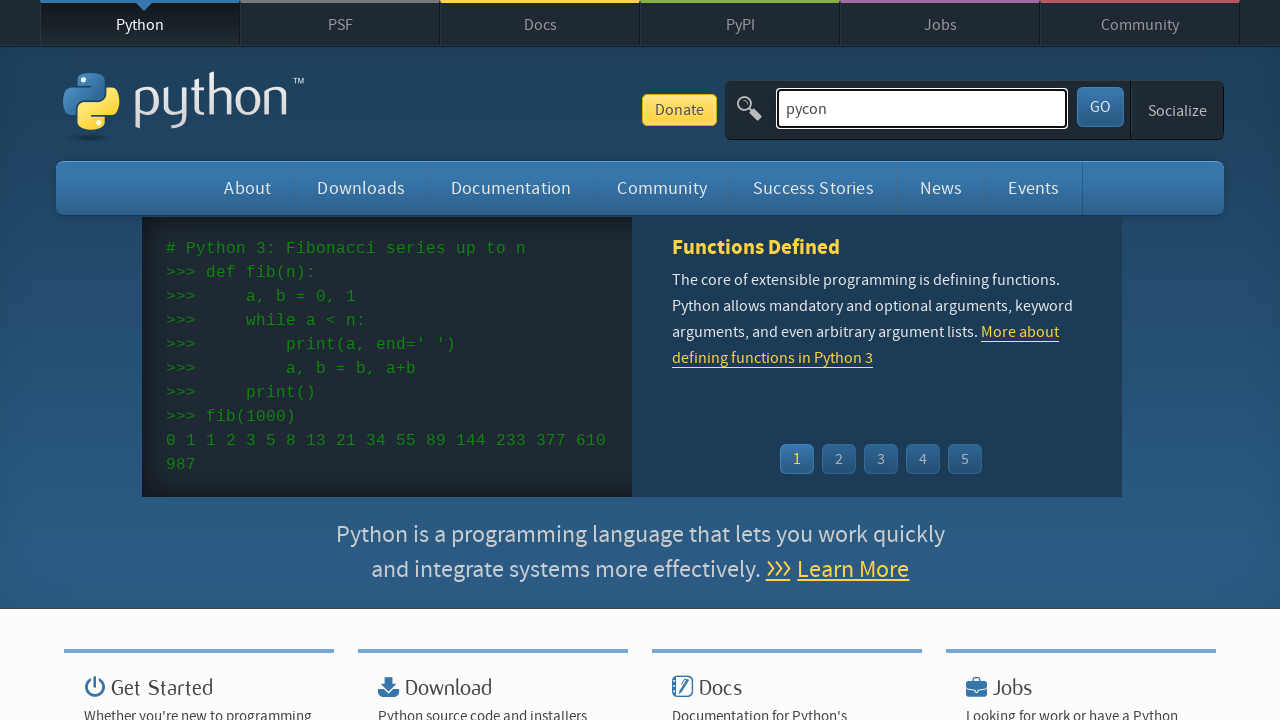

Pressed Enter to submit search on input[name='q']
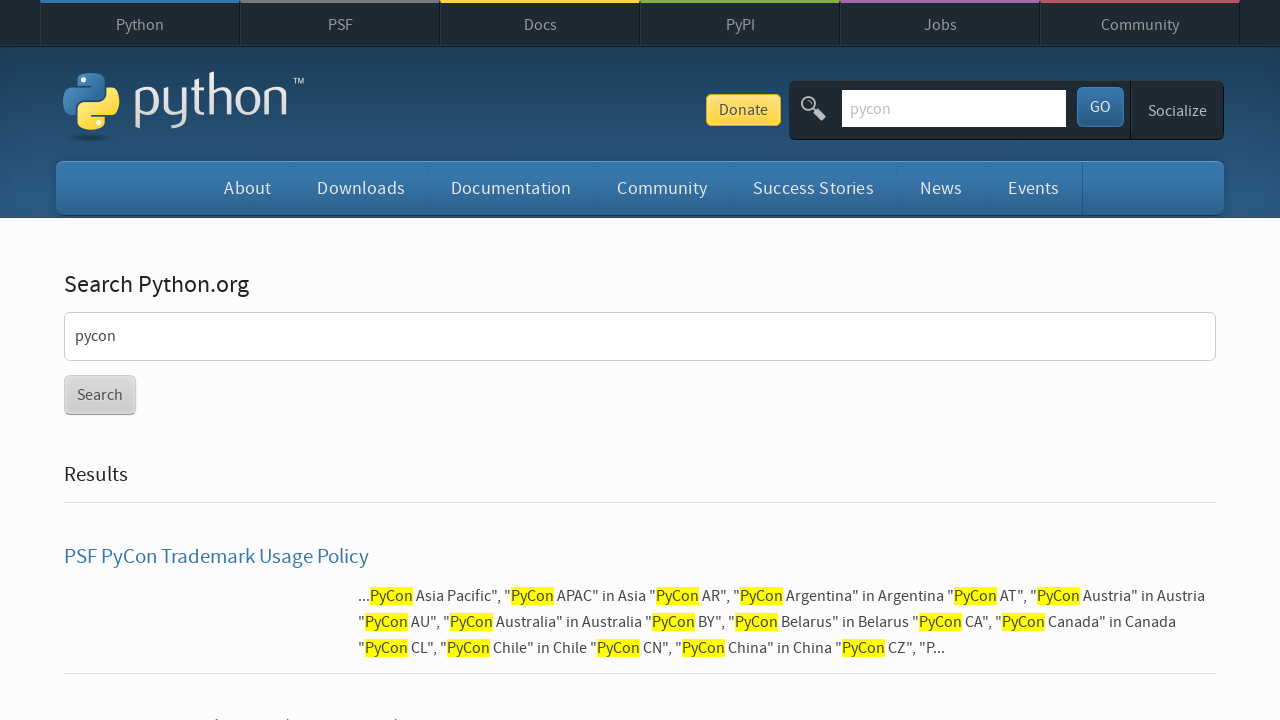

Search results page loaded with networkidle state
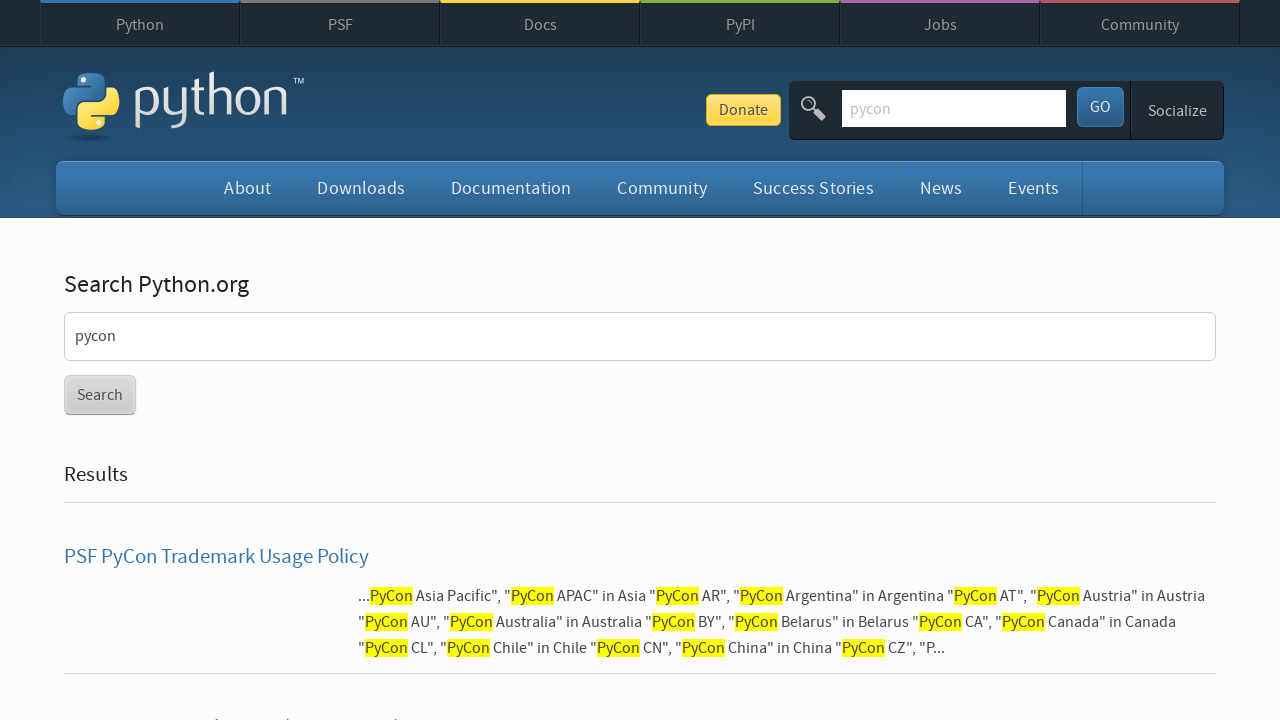

Verified that search results were found for 'pycon'
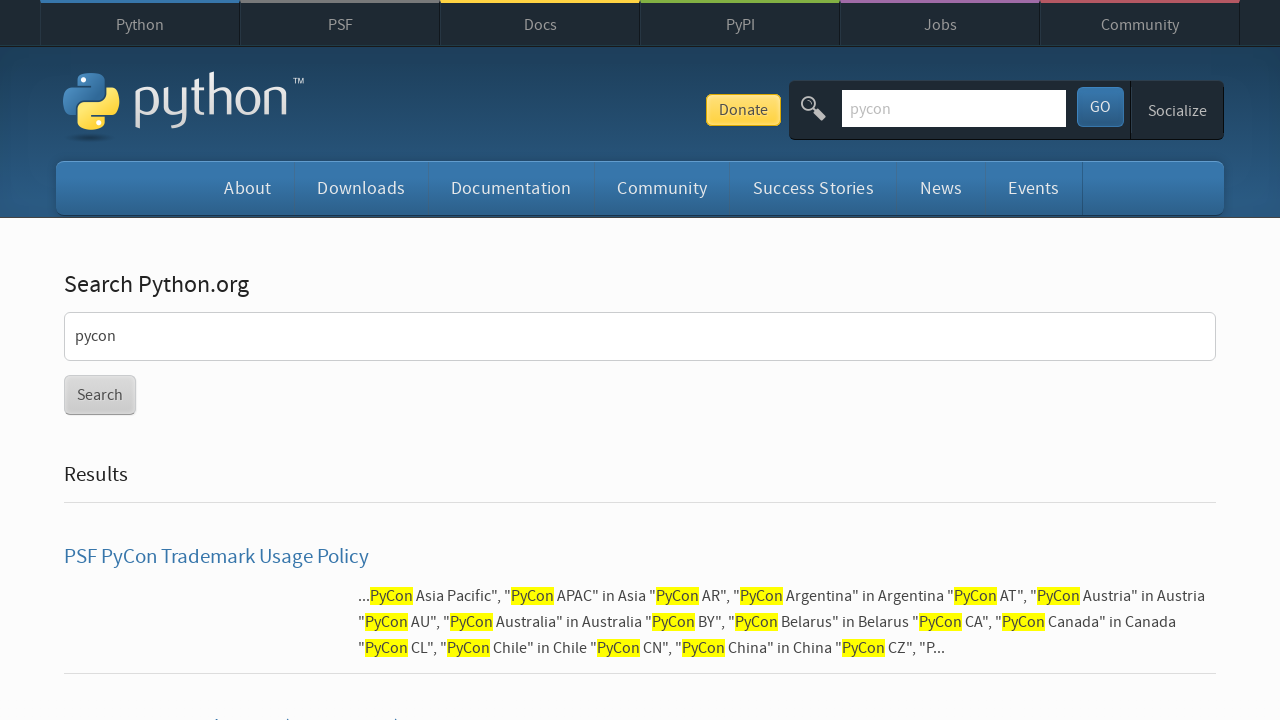

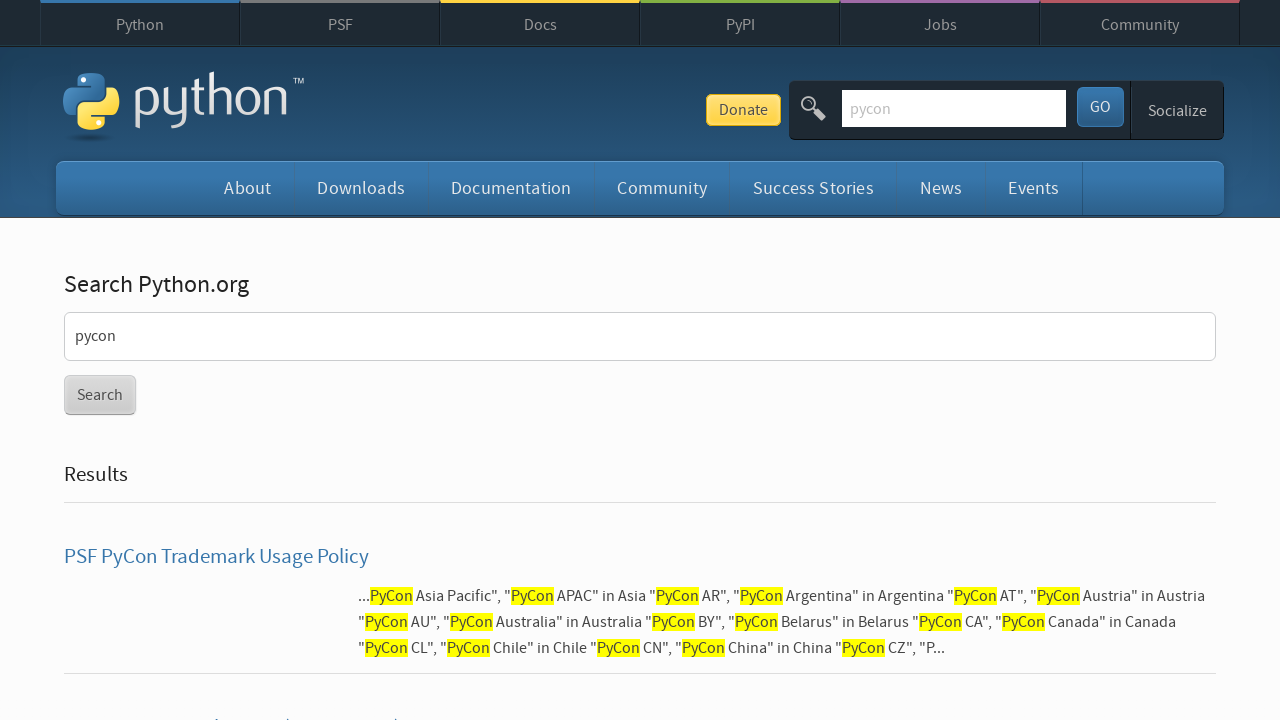